Tests that the personal website of Vladimir Shkodin loads correctly by verifying the page title matches the expected value

Starting URL: https://vshkodin.com/

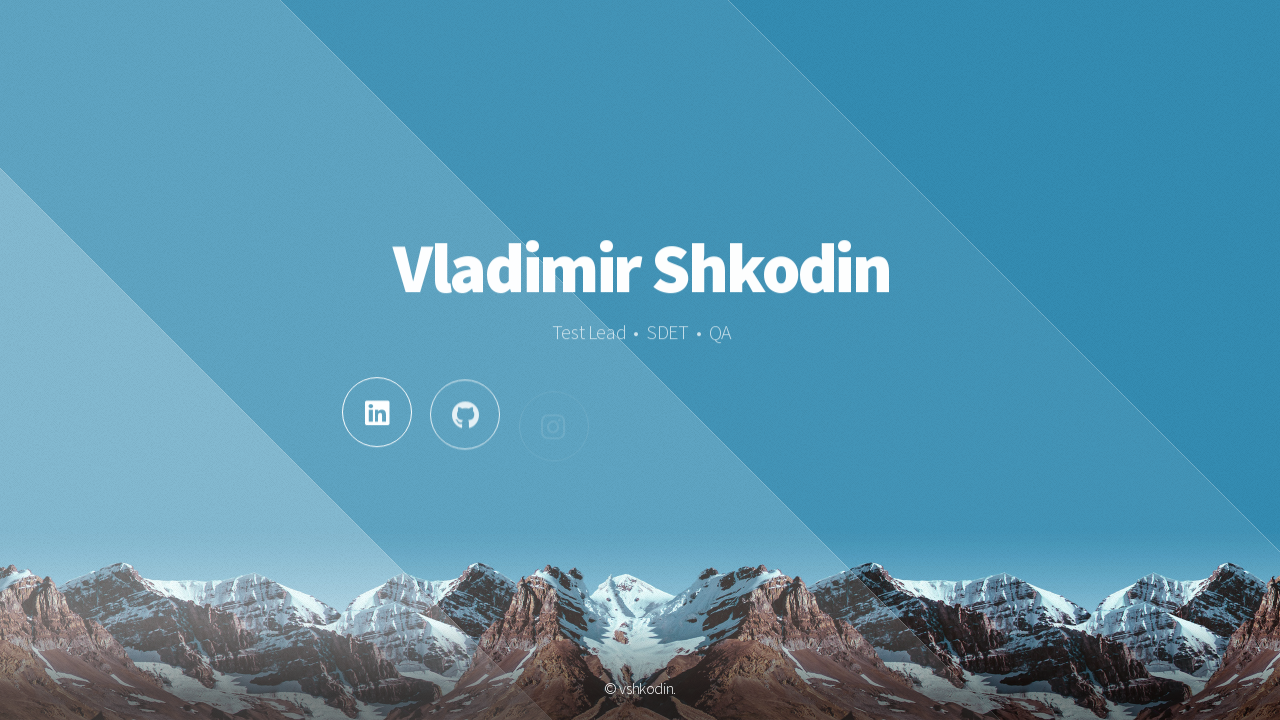

Navigated to https://vshkodin.com/
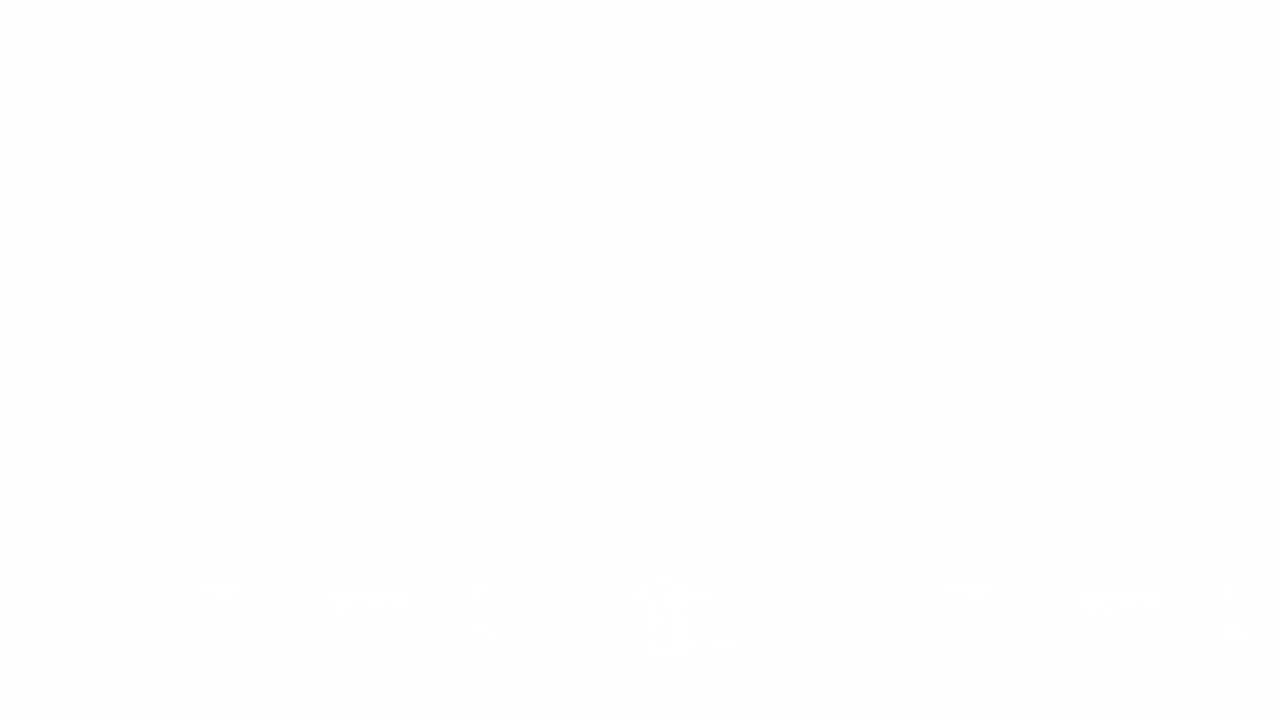

Verified page title is 'Vladimir Shkodin'
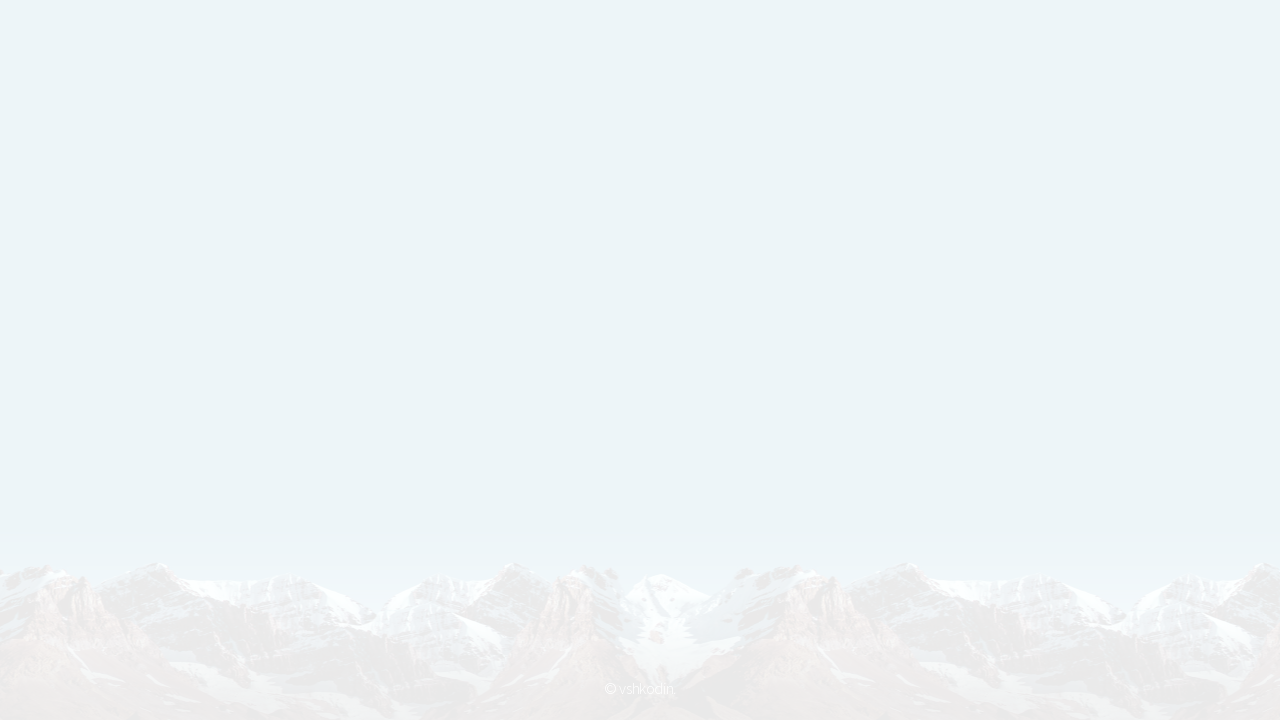

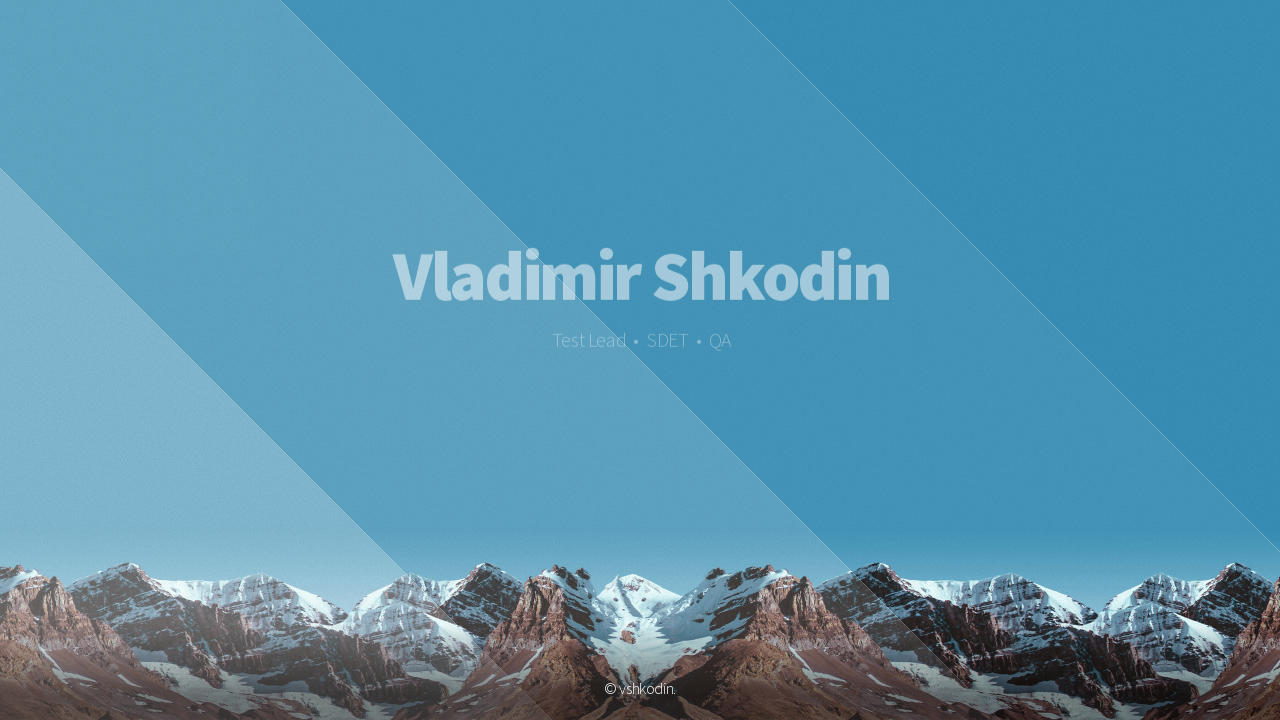